Navigates to a Colombian postal code lookup website, waits for the list of regions/departments to load, and clicks on the first link in the list to navigate to an internal page.

Starting URL: https://codigo-postal.co/

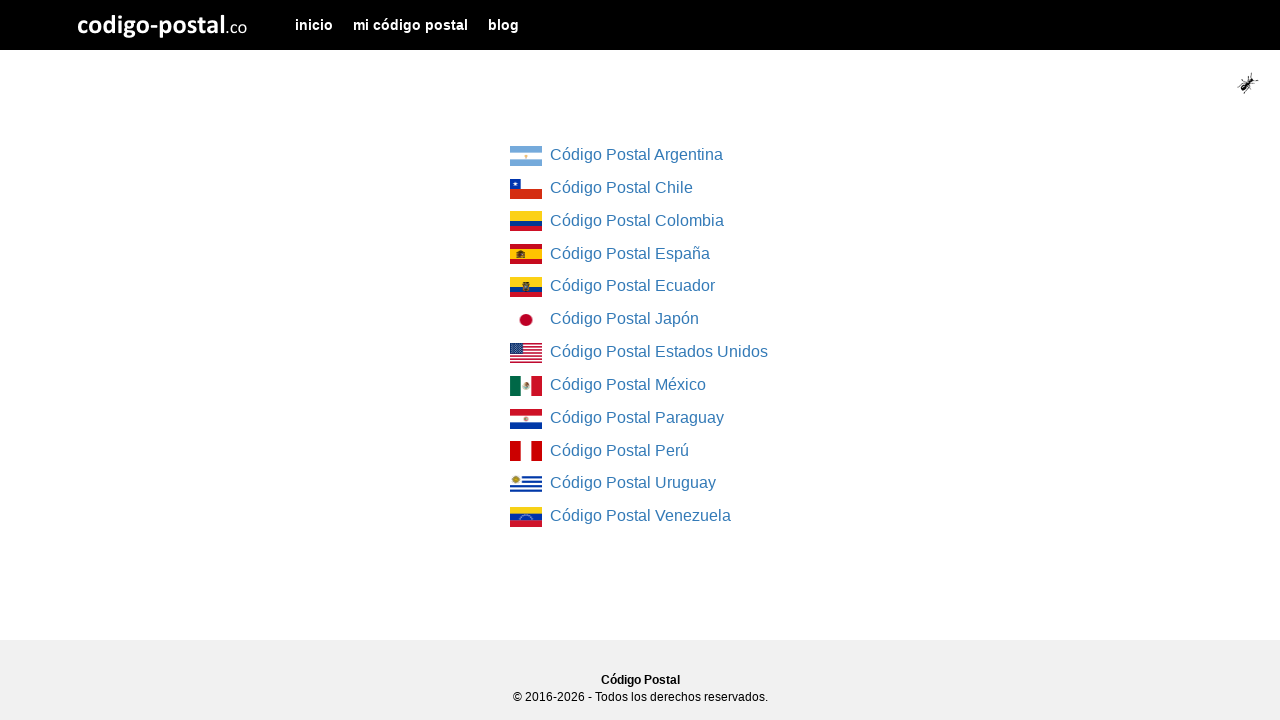

Waited for list of regions/departments to load on Colombian postal code lookup website
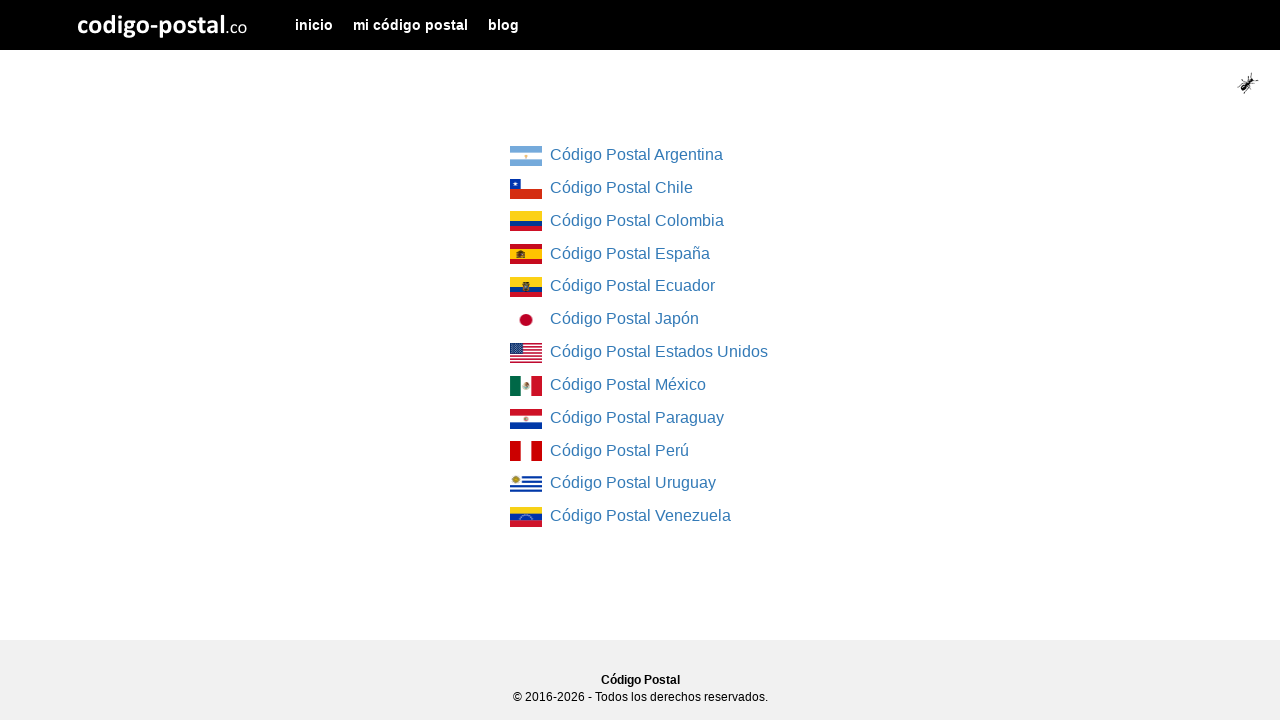

Clicked on the first link in the regions/departments list at (526, 156) on div[class="col-md-4 col-md-offset-4"] ul li:first-child a
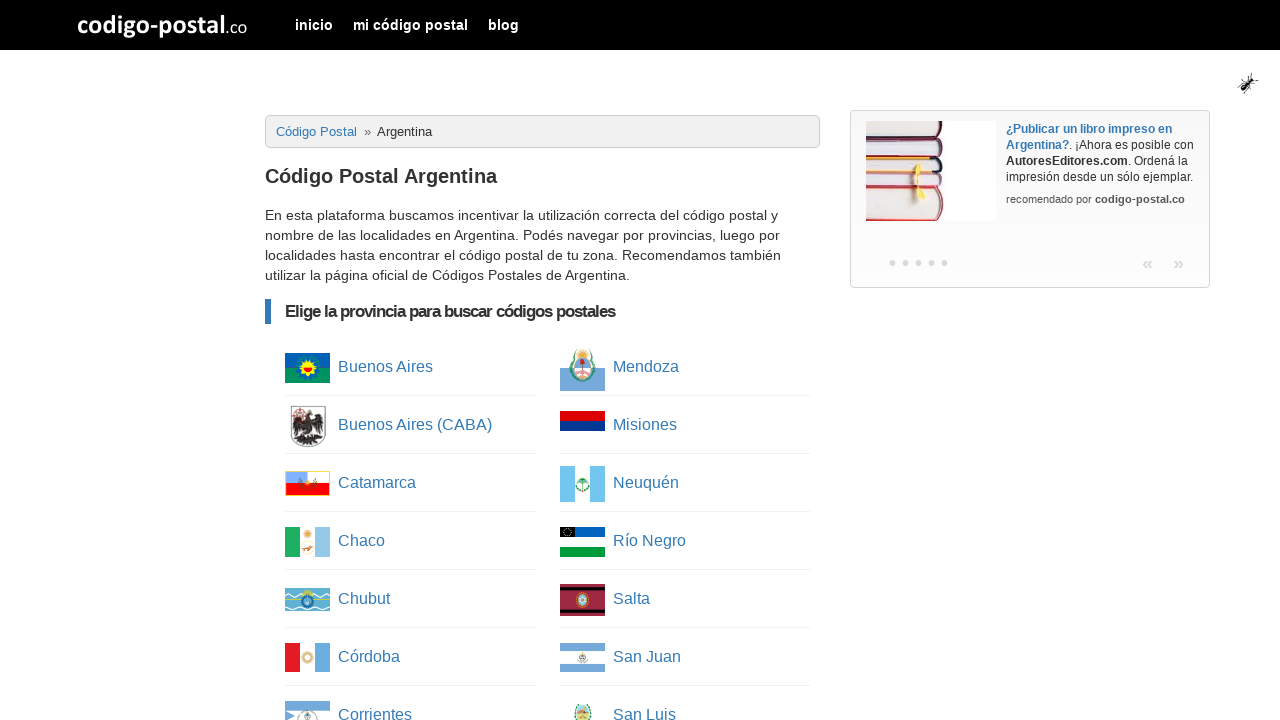

Waited for internal page content to load
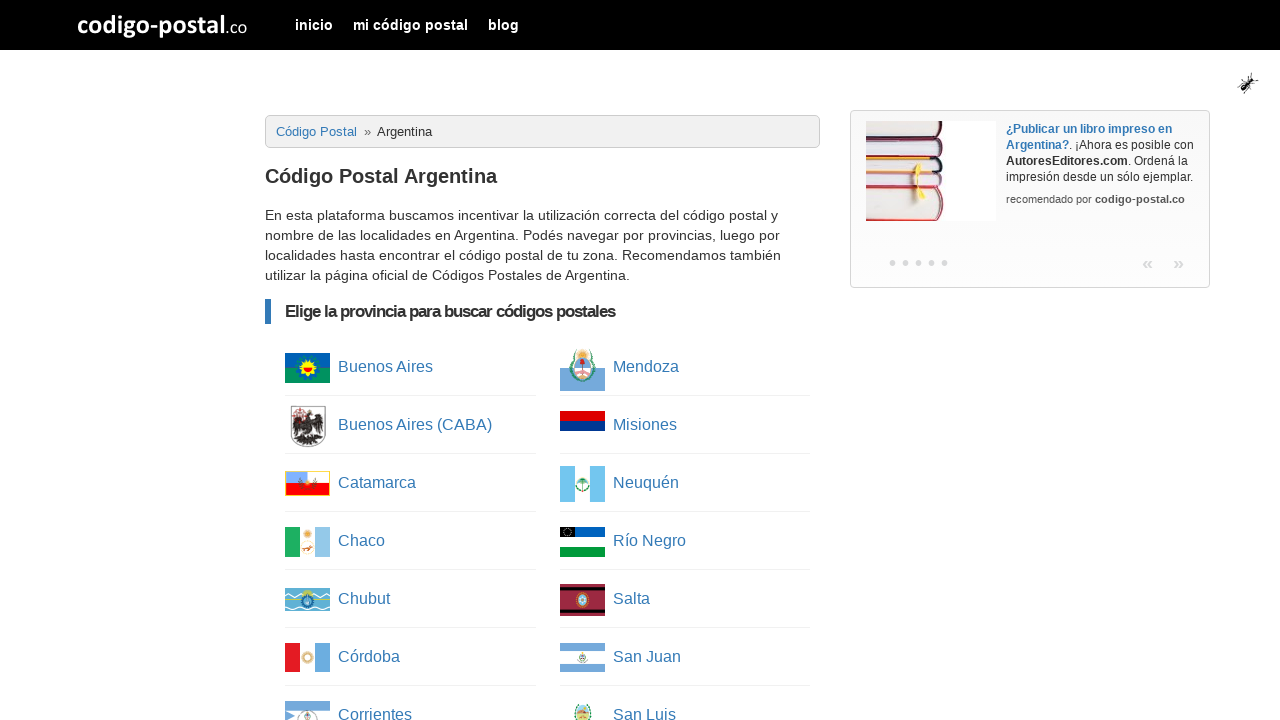

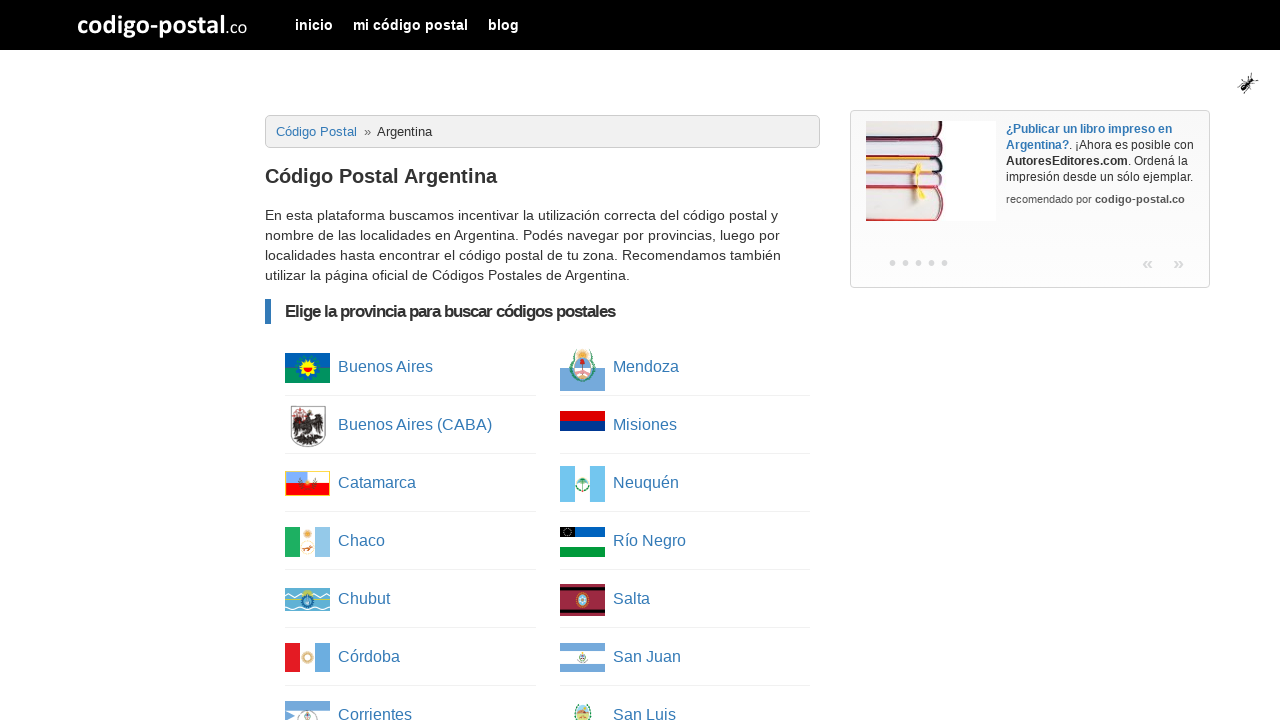